Tests JavaScript alert handling by clicking a button to trigger an alert, then accepting the alert dialog.

Starting URL: https://the-internet.herokuapp.com/javascript_alerts

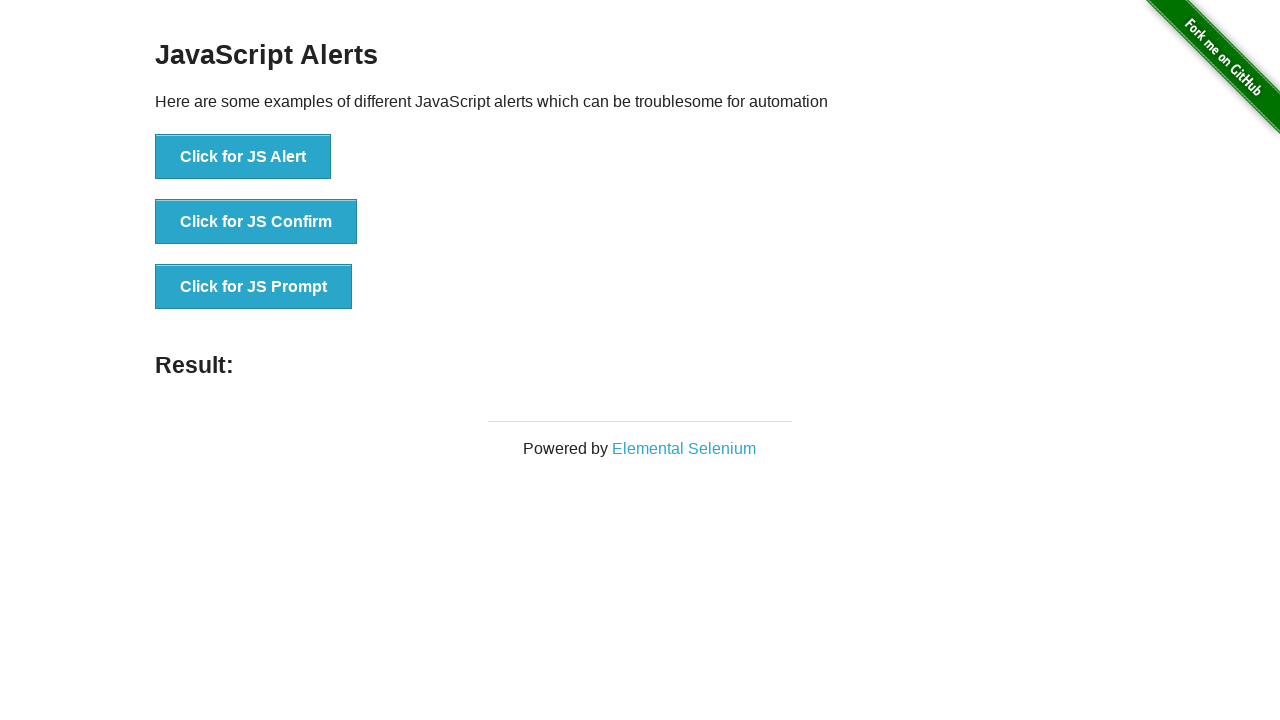

Set up dialog handler to accept alerts
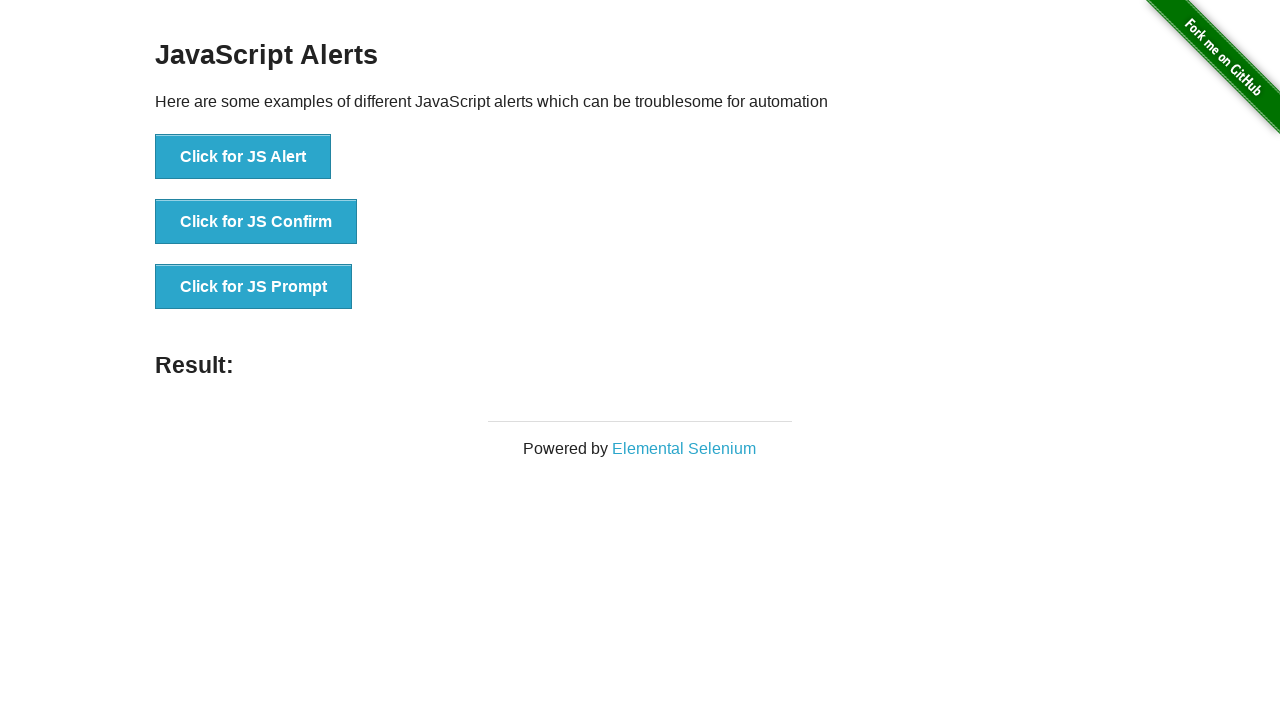

Clicked button to trigger JavaScript alert at (243, 157) on xpath=//button[normalize-space()='Click for JS Alert']
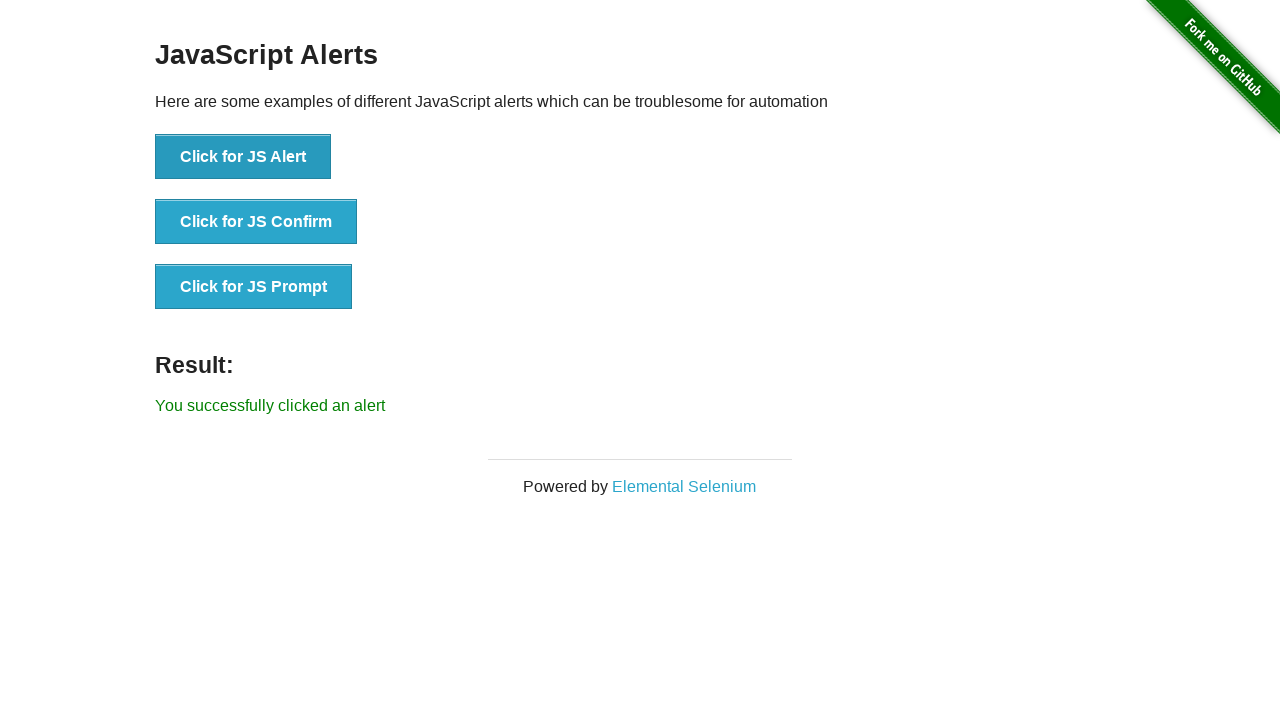

Alert was accepted and result element appeared
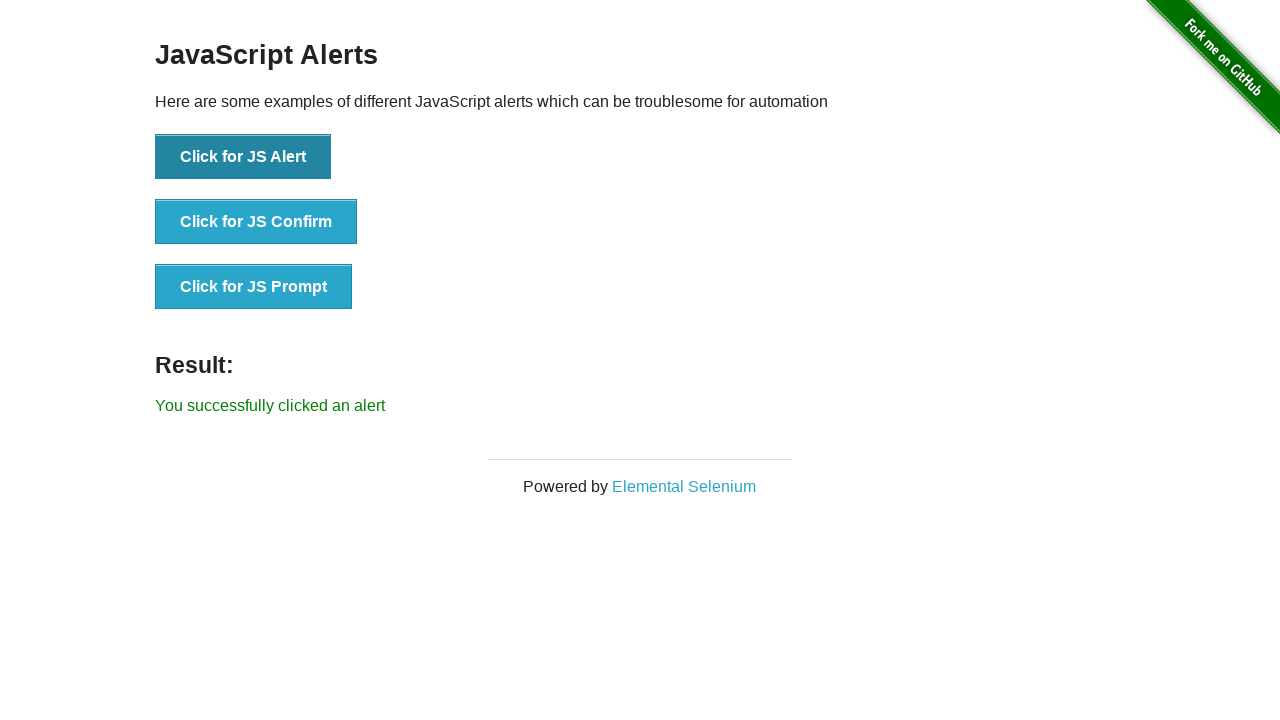

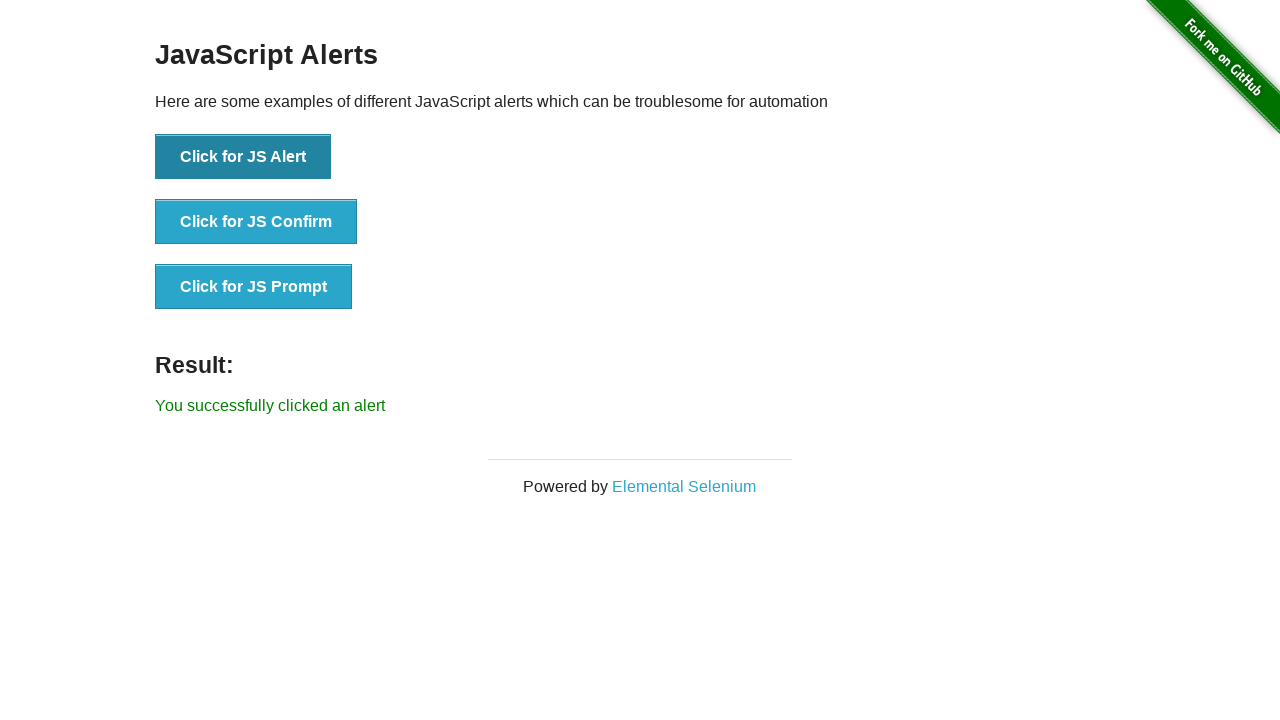